Navigates through nested shadow DOM elements on a Polymer shop demo site to click on the Men's Outerwear link

Starting URL: https://shop.polymer-project.org/

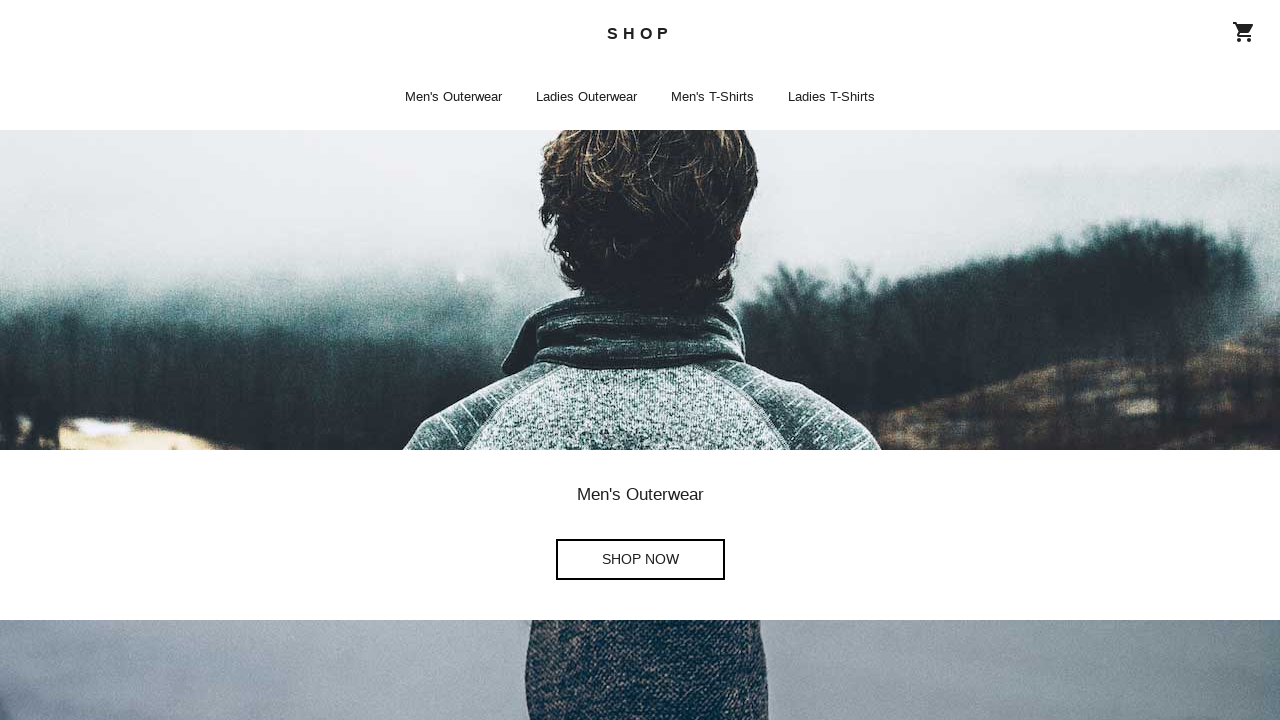

Waited for page to load (1000ms)
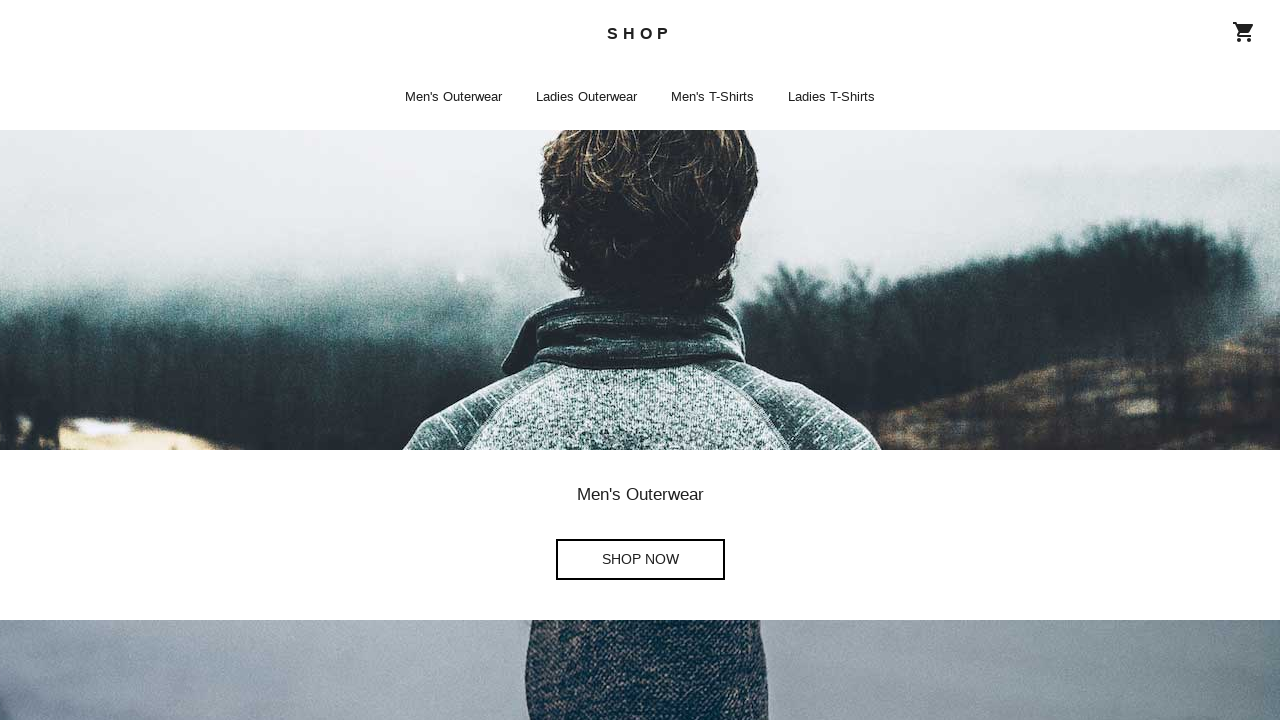

Clicked on Men's Outerwear Shop Now link in shadow DOM at (640, 560) on a[aria-label="Men's Outerwear Shop Now"]
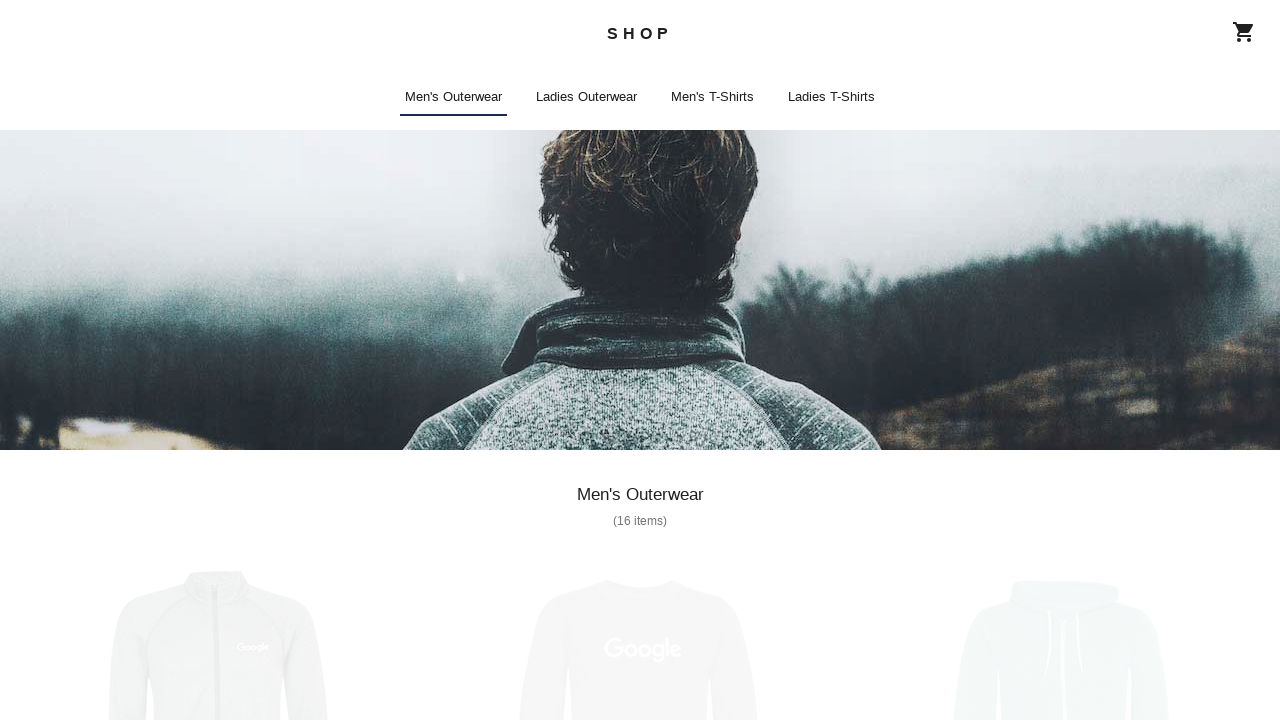

Waited for navigation to complete (3000ms)
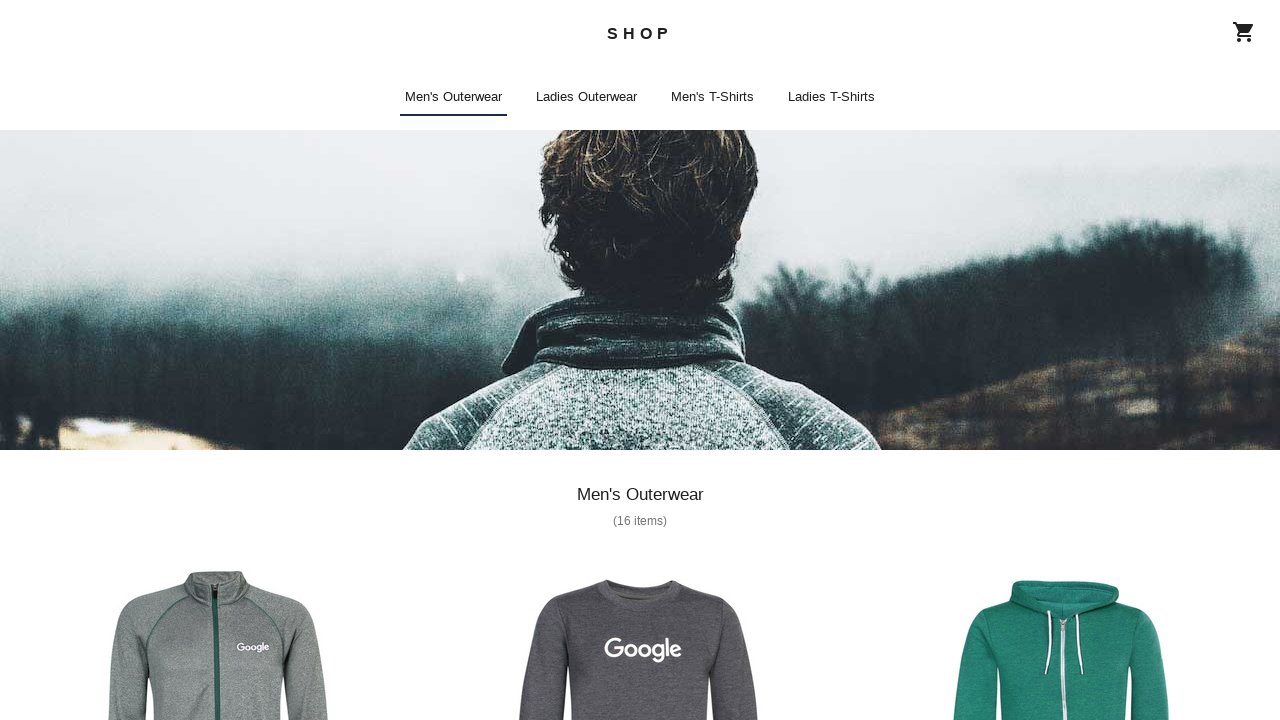

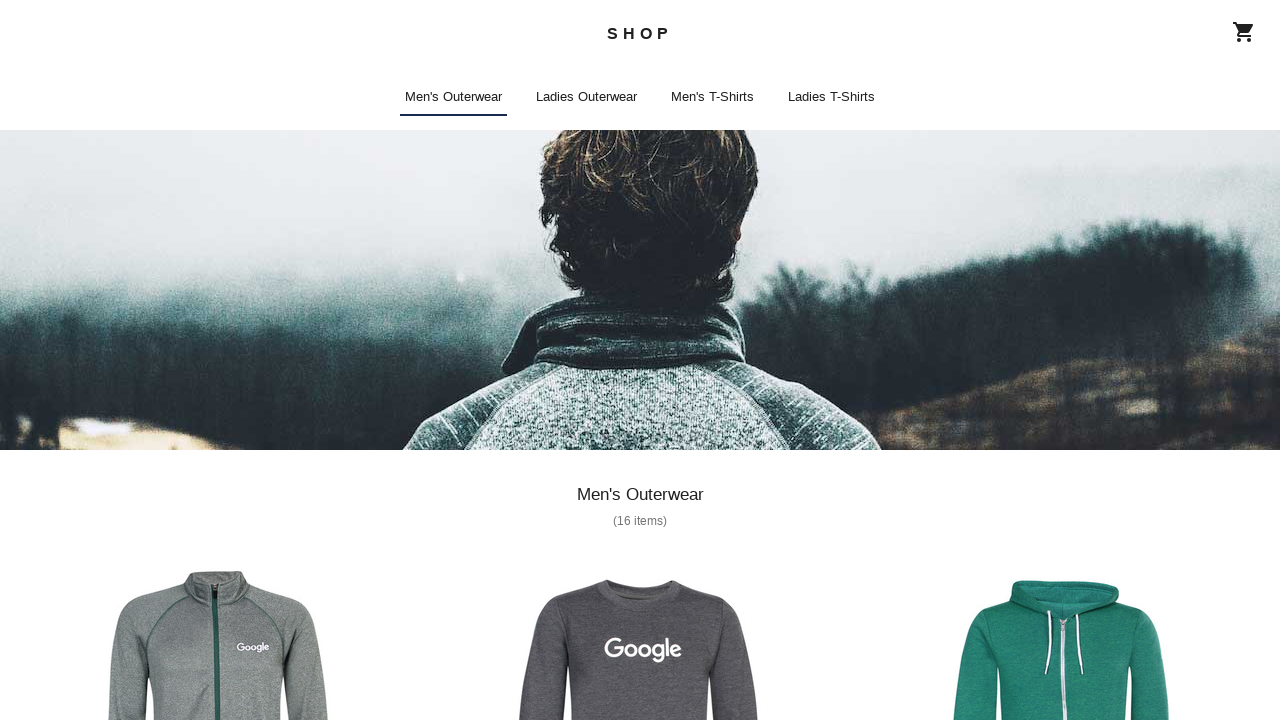